Tests regular JavaScript alert by clicking the alert button and verifying the success message is displayed

Starting URL: https://practice.cydeo.com/javascript_alerts

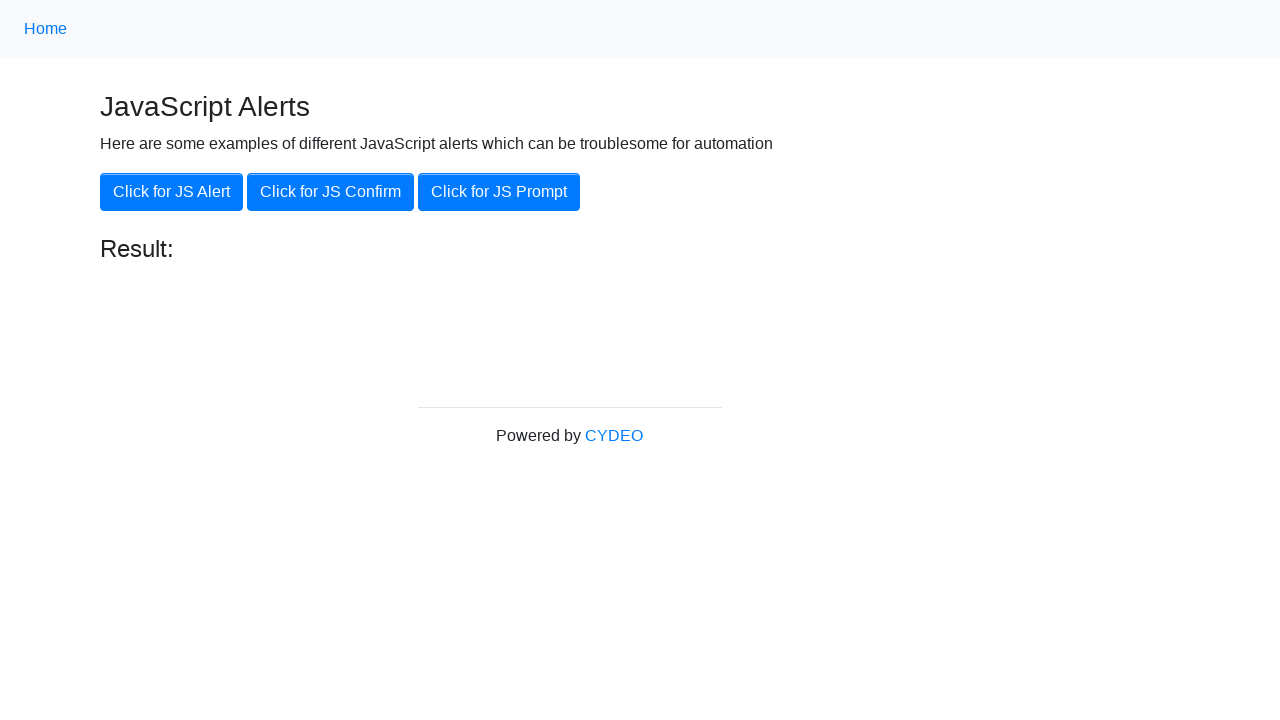

Clicked the alert button to trigger JavaScript alert at (172, 192) on button[onclick='jsAlert()']
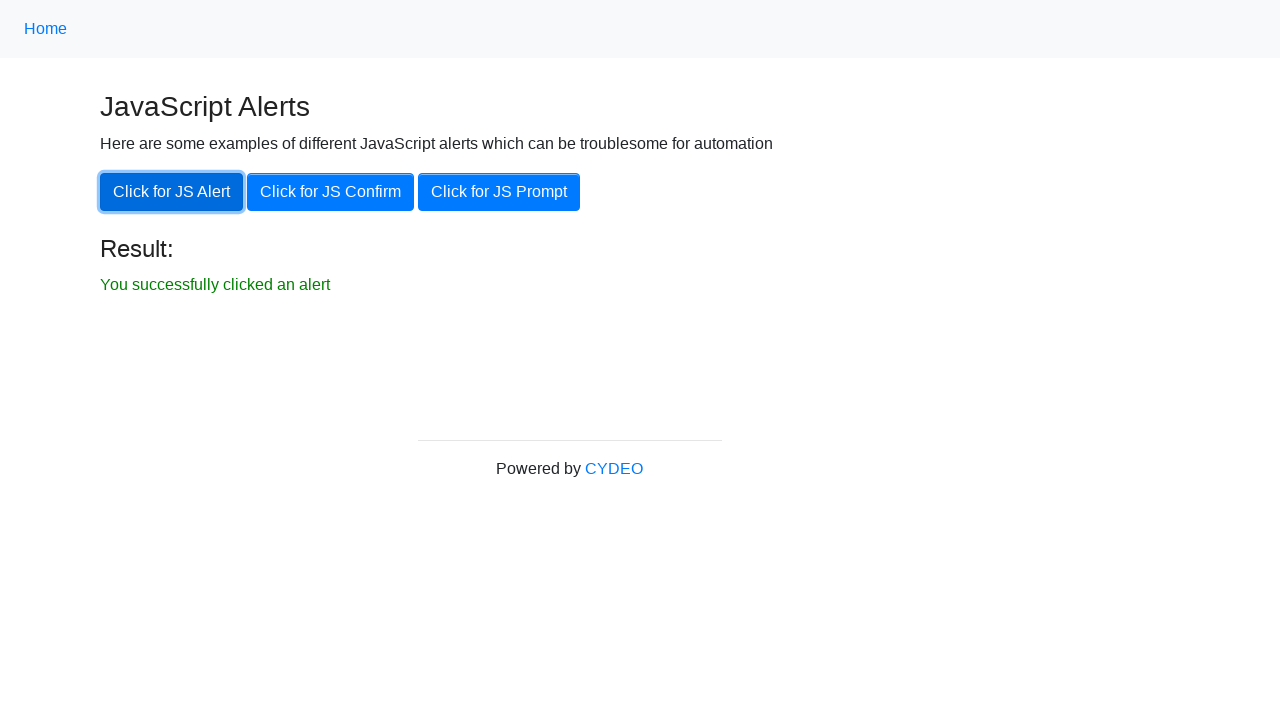

Set up dialog handler to accept the alert
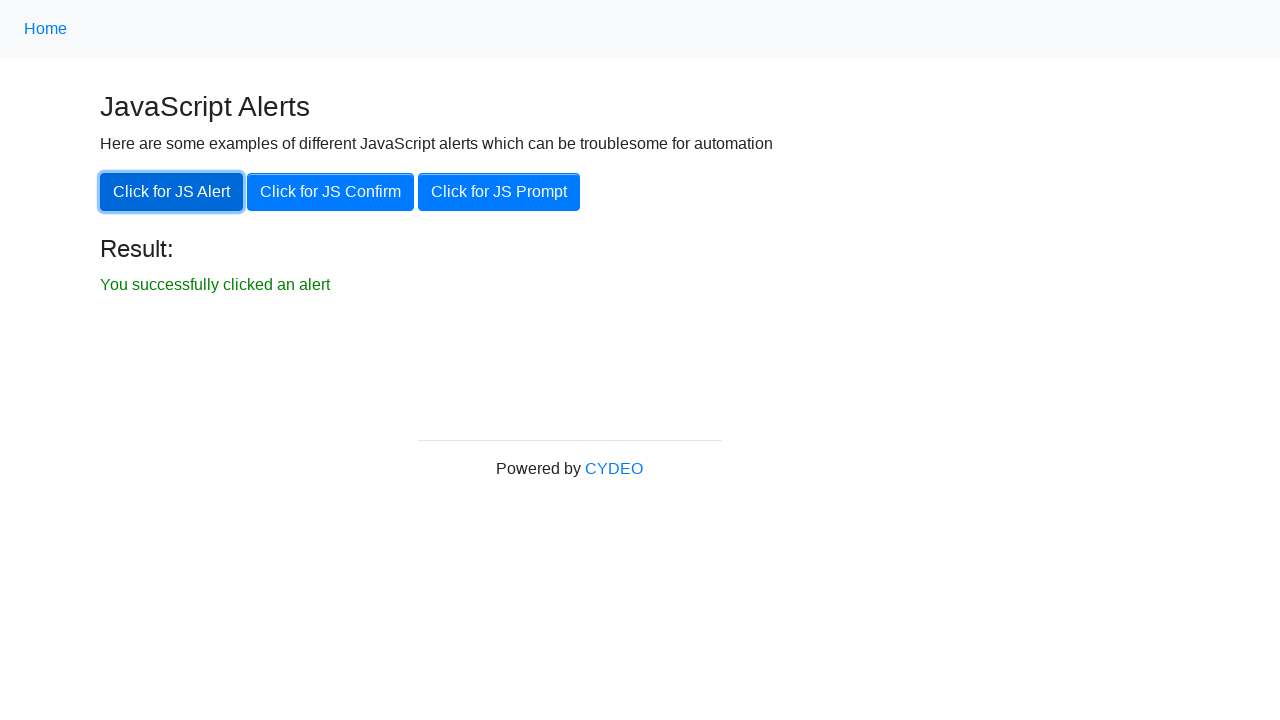

Verified success message is displayed after accepting alert
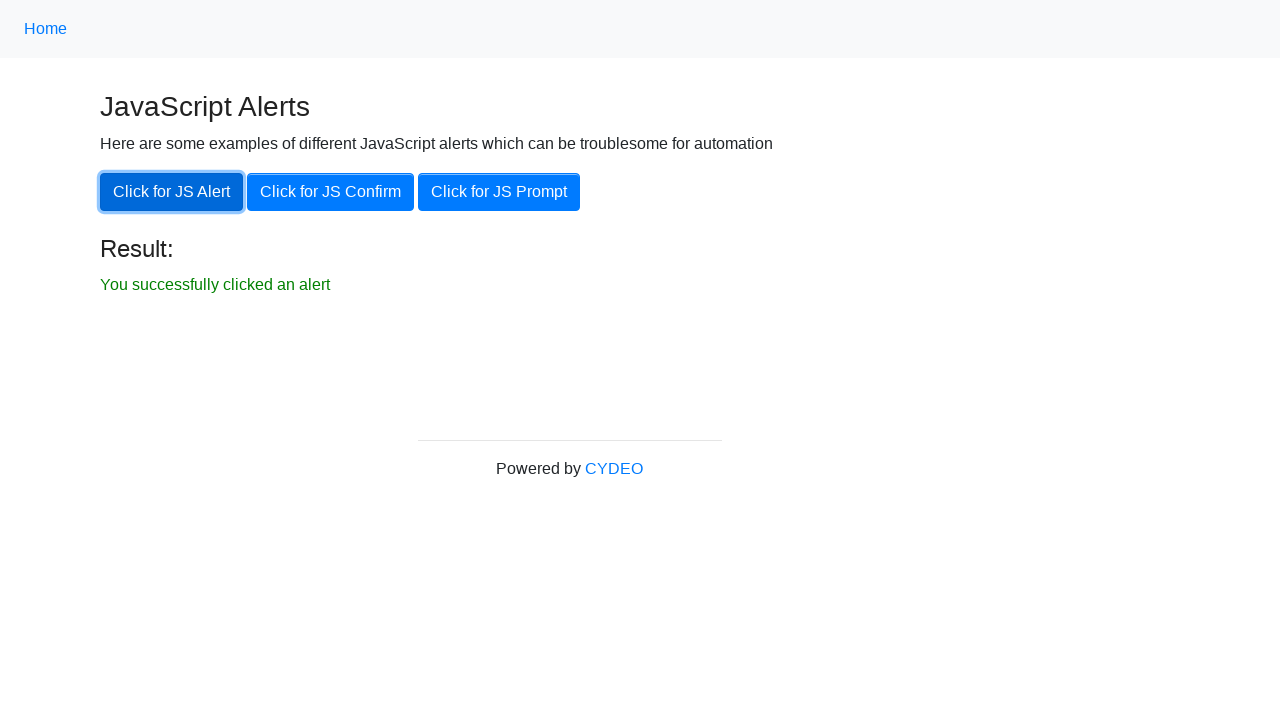

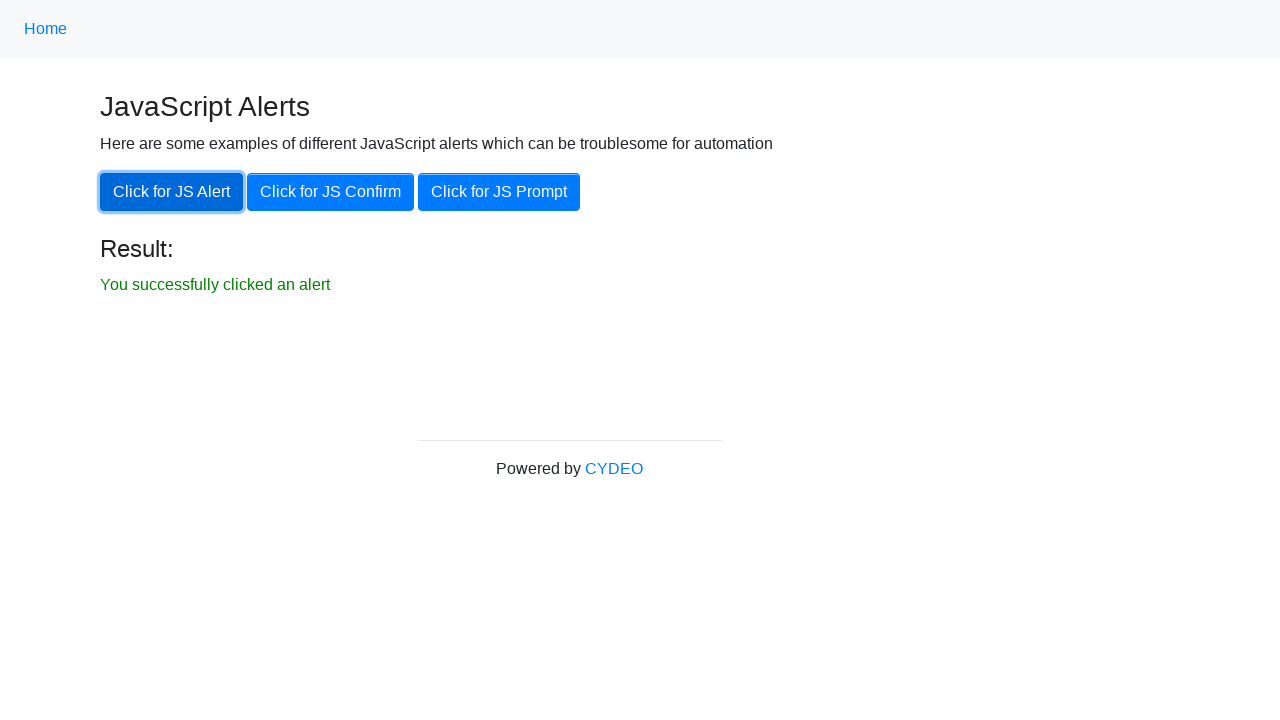